Tests the search functionality by entering a destination "New York, New York" in the search field and submitting the search

Starting URL: https://deens-master.now.sh/

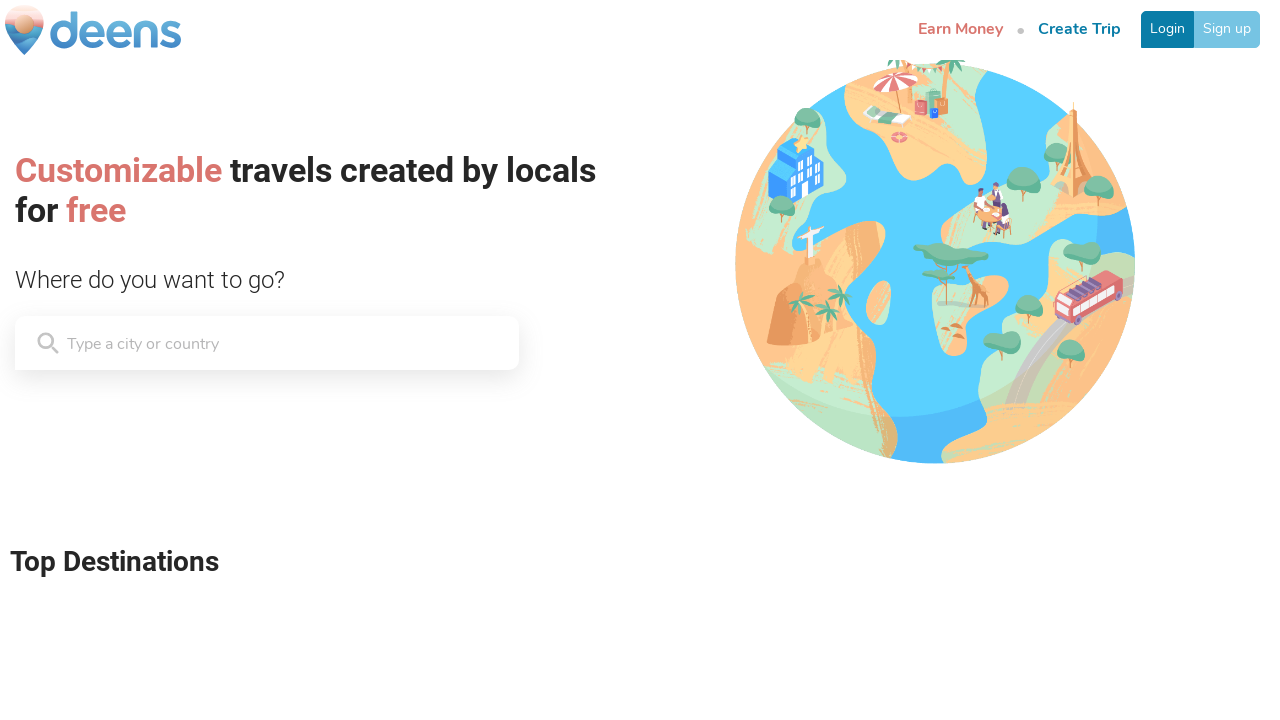

Search input field became visible
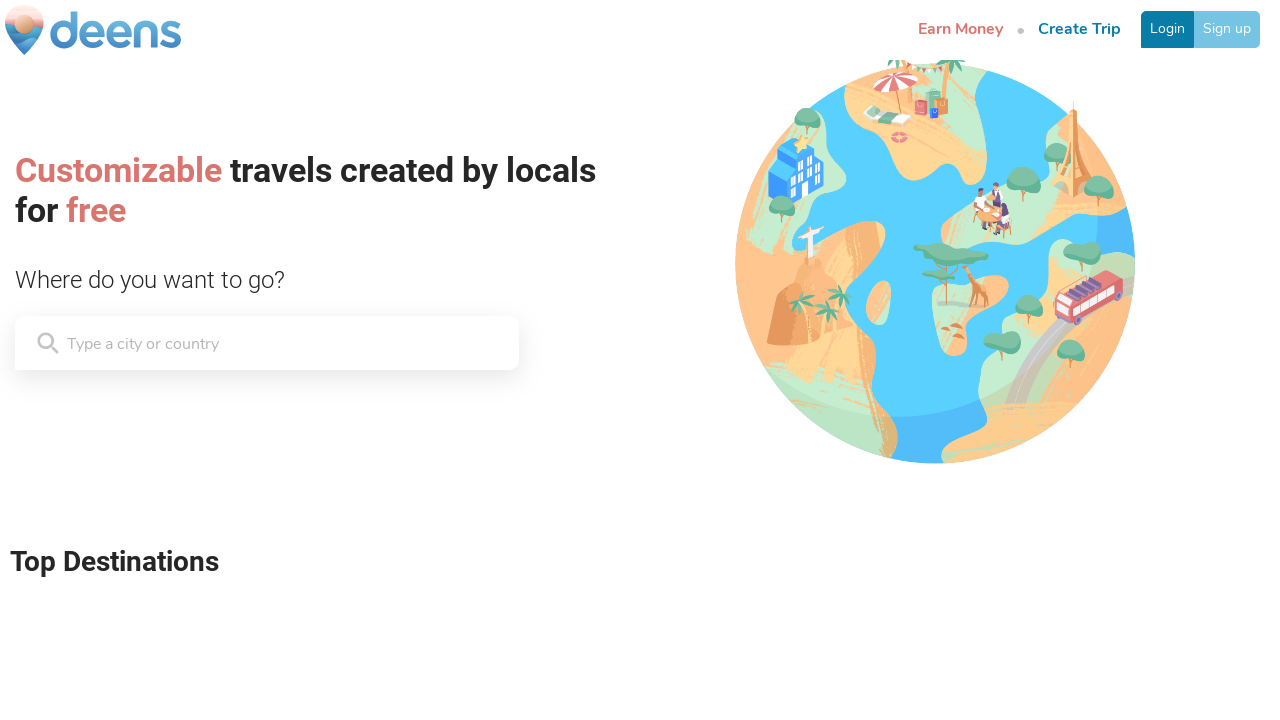

Entered destination 'New York, New York' in search field on input[autocomplete='off']
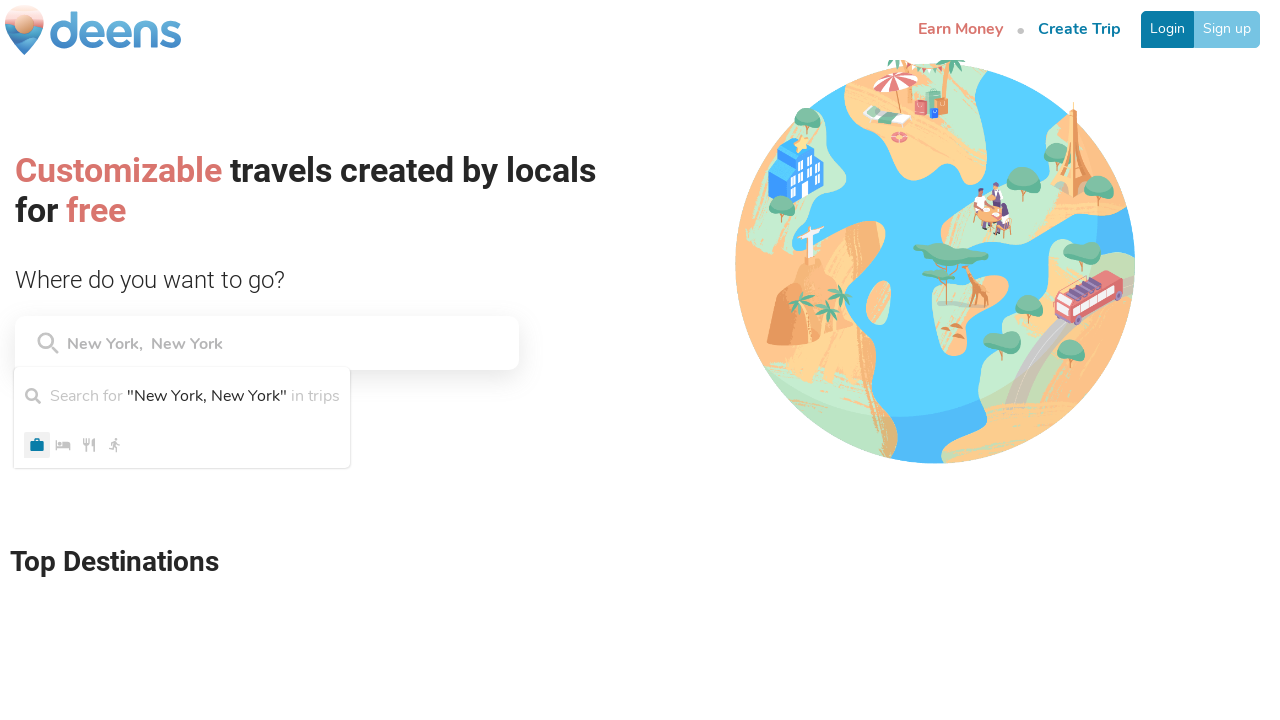

Pressed Enter to submit the search on input[autocomplete='off']
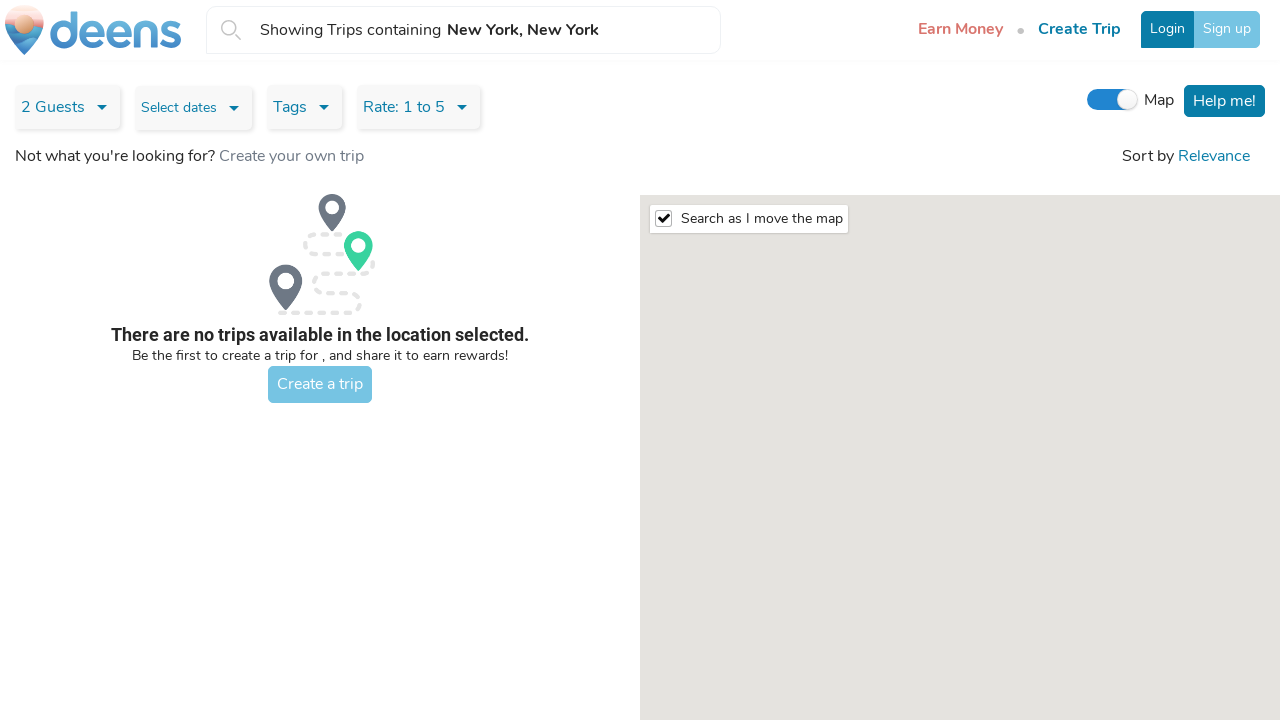

Waited for search results to load
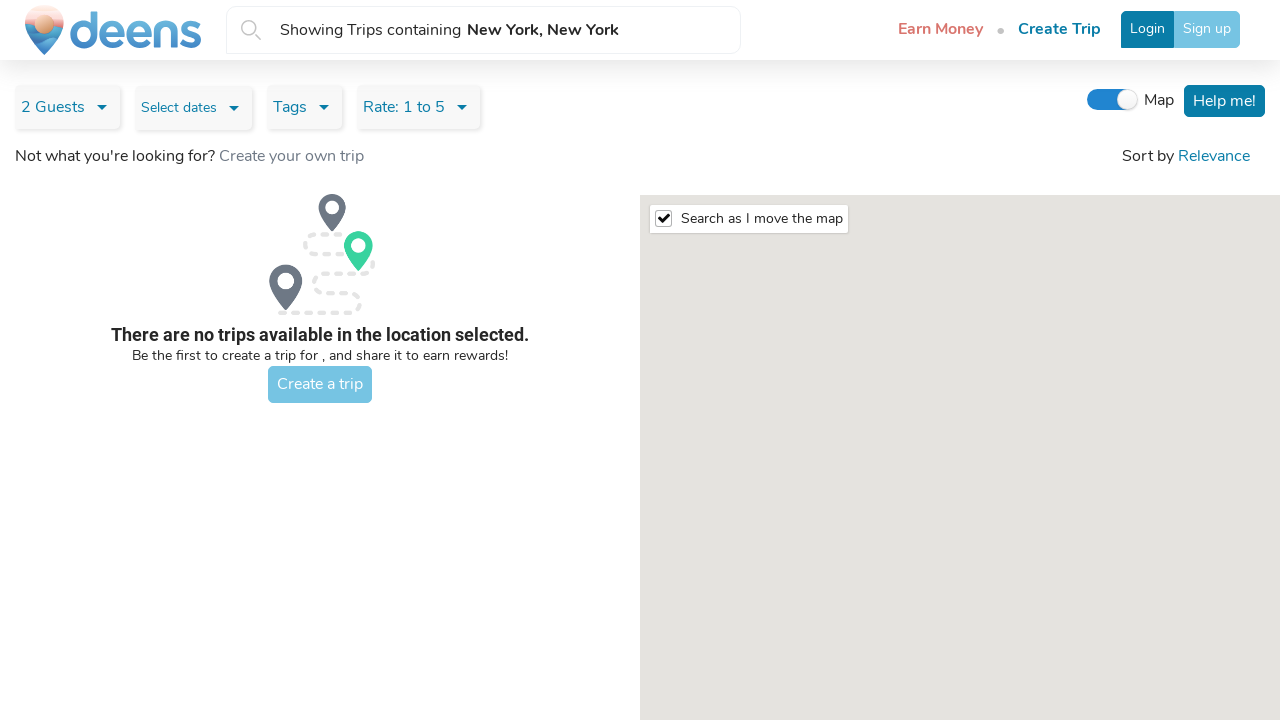

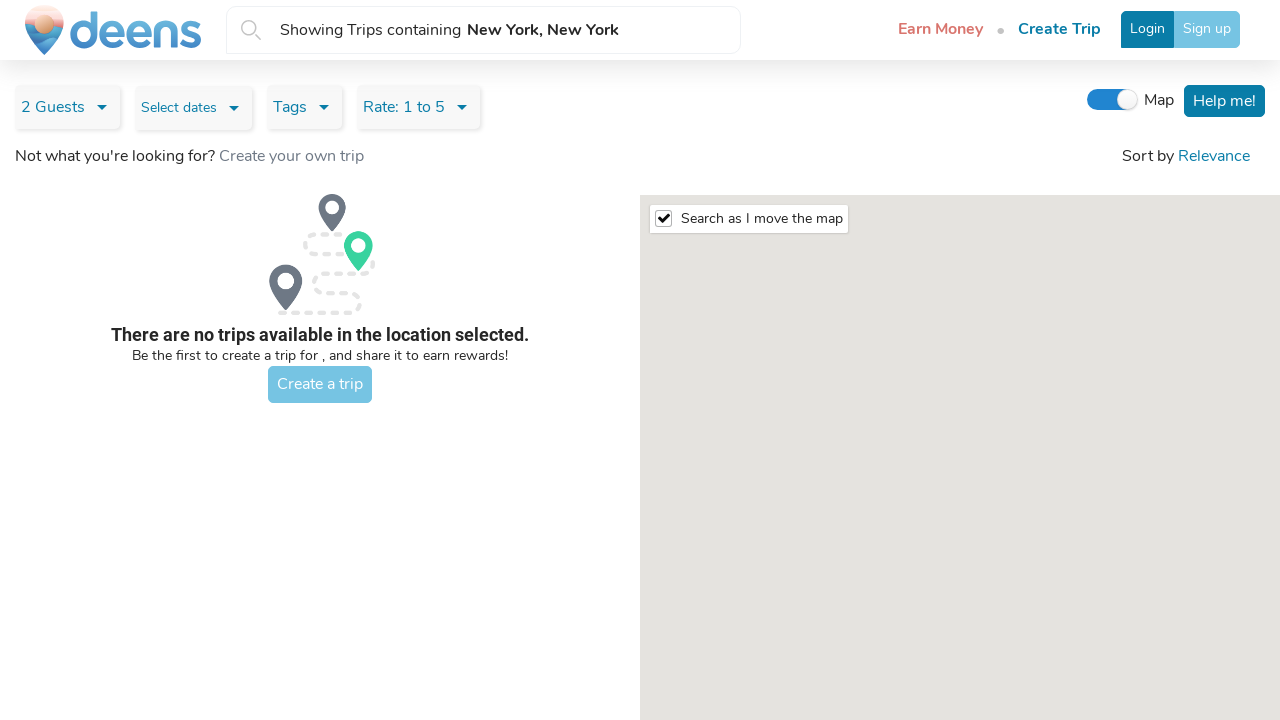